Tests dropdown functionality by navigating to the dropdown page and selecting the second option from the dropdown menu

Starting URL: http://the-internet.herokuapp.com/

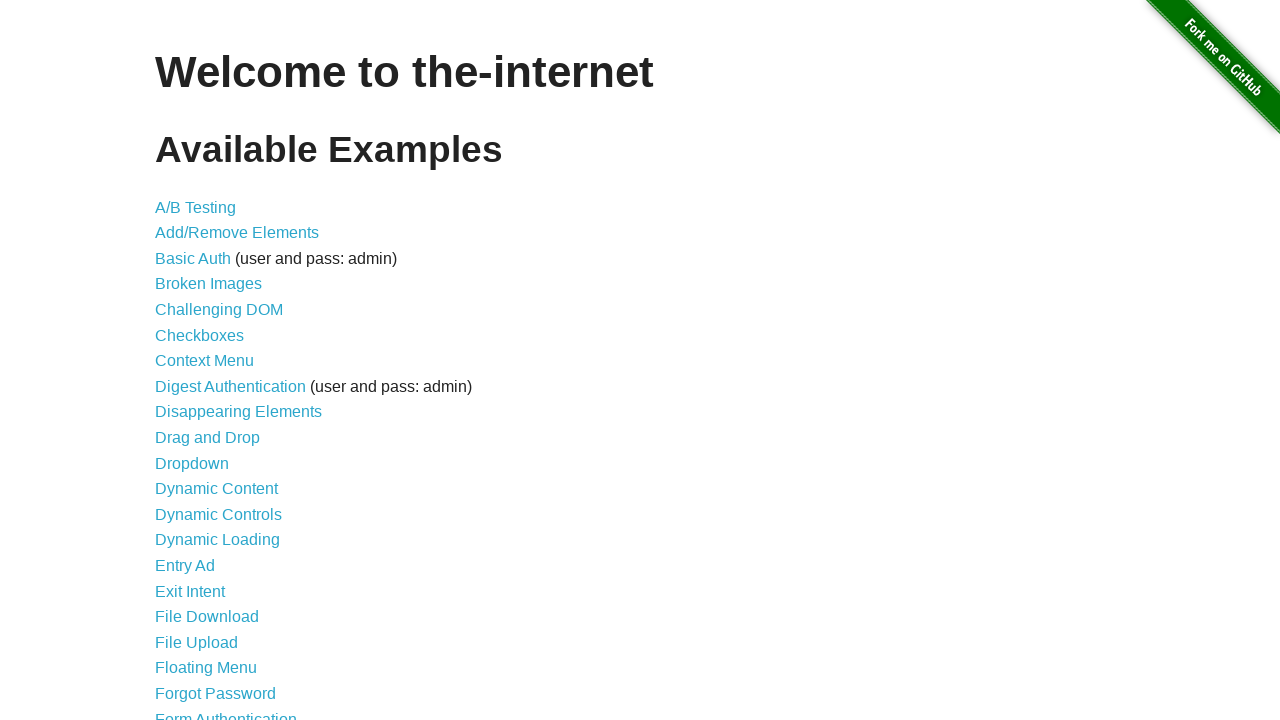

Navigated to the-internet.herokuapp.com homepage
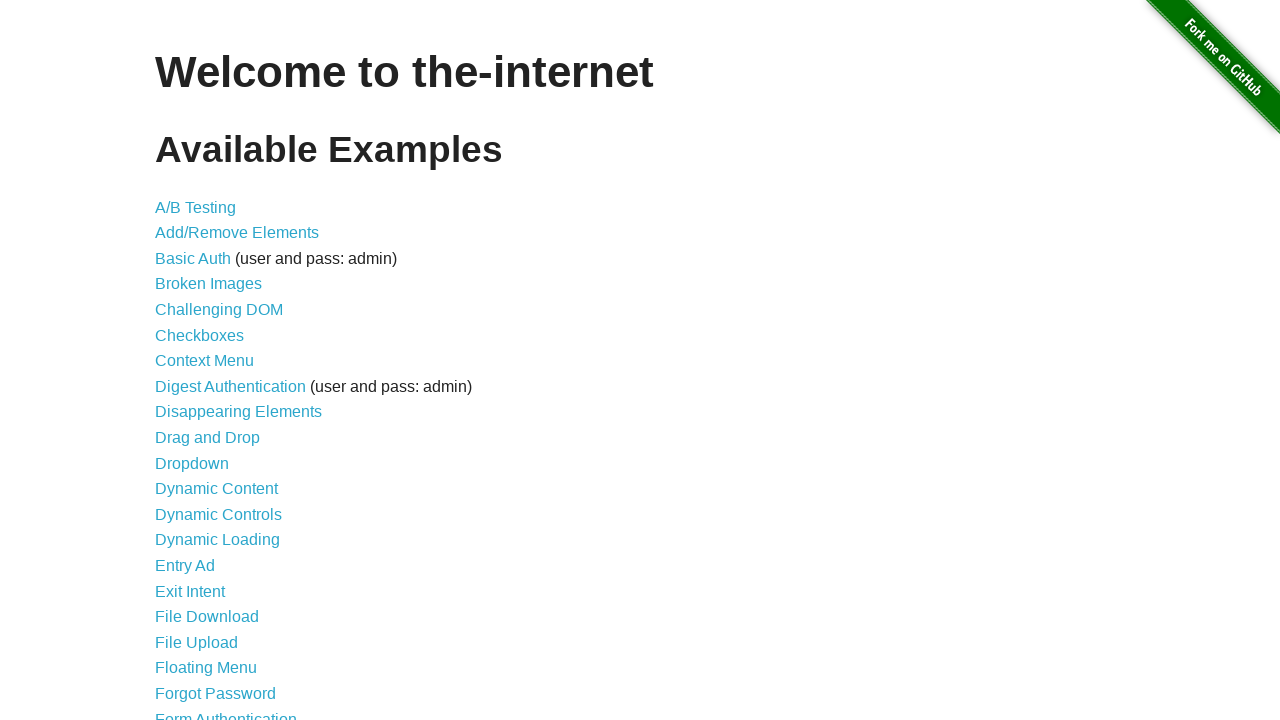

Clicked on Dropdown link to navigate to dropdown page at (192, 463) on text=Dropdown
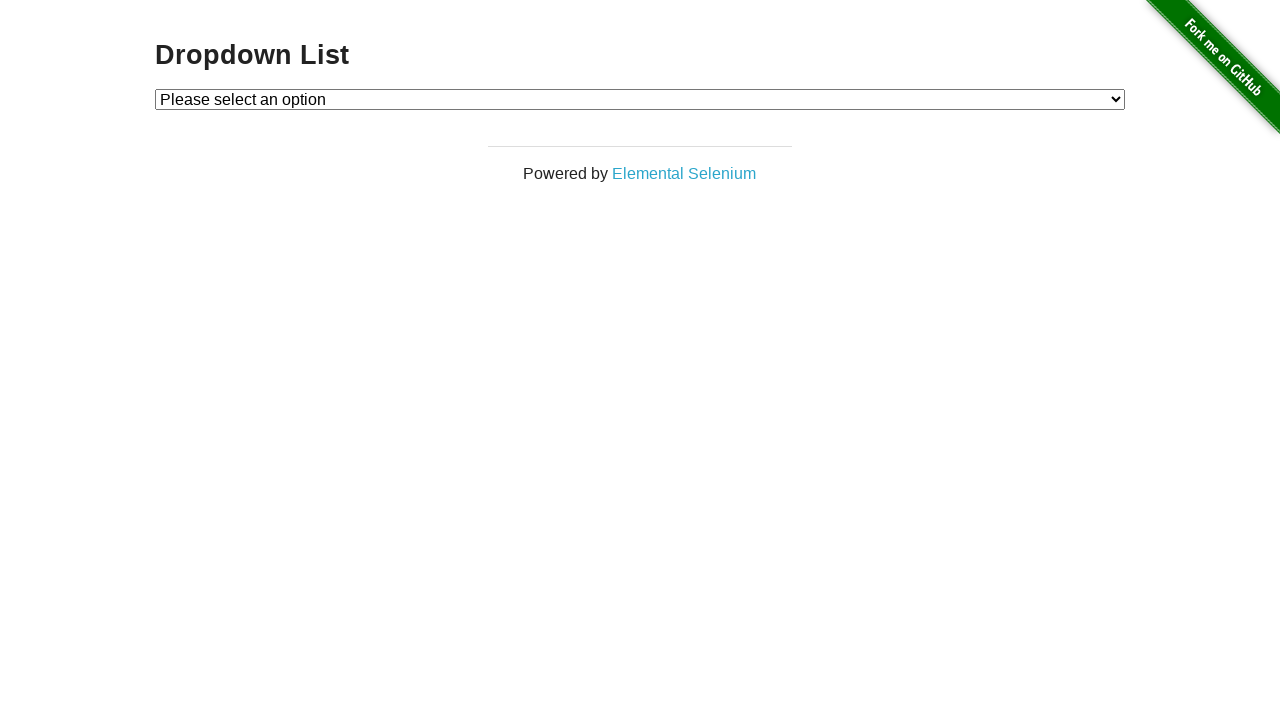

Clicked on dropdown element to open it at (640, 99) on #dropdown
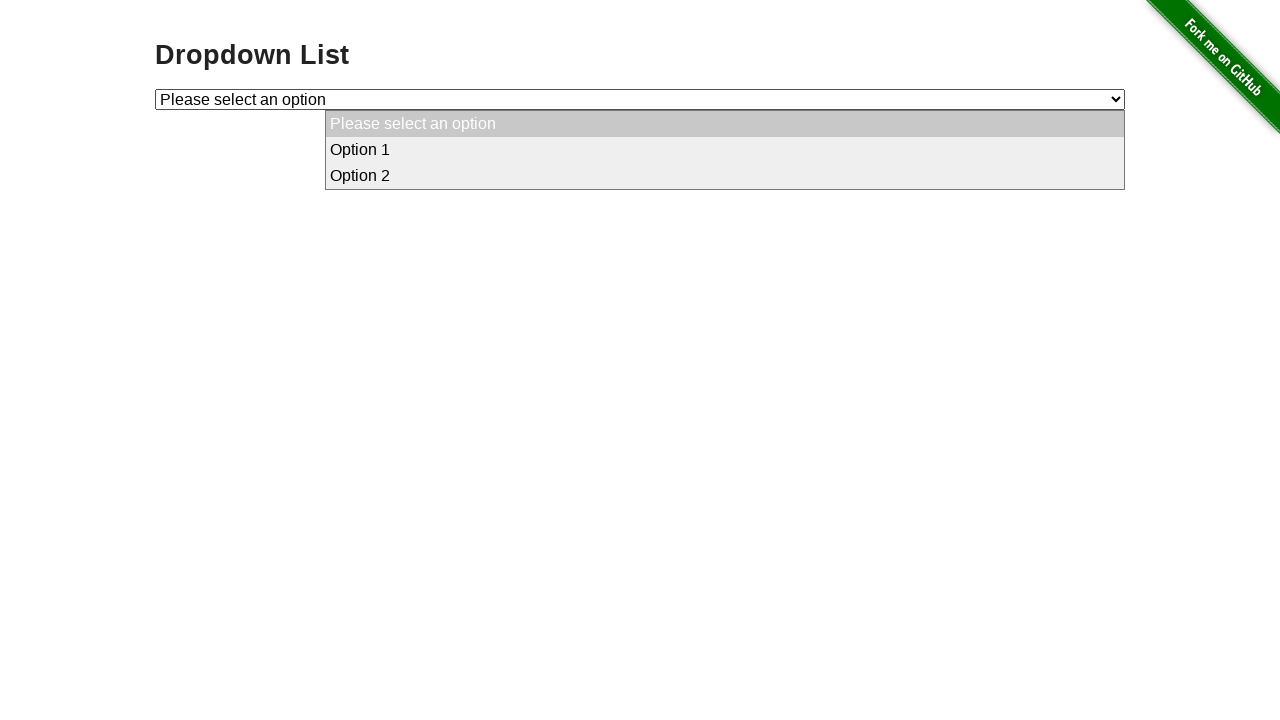

Selected second option from the dropdown menu on #dropdown
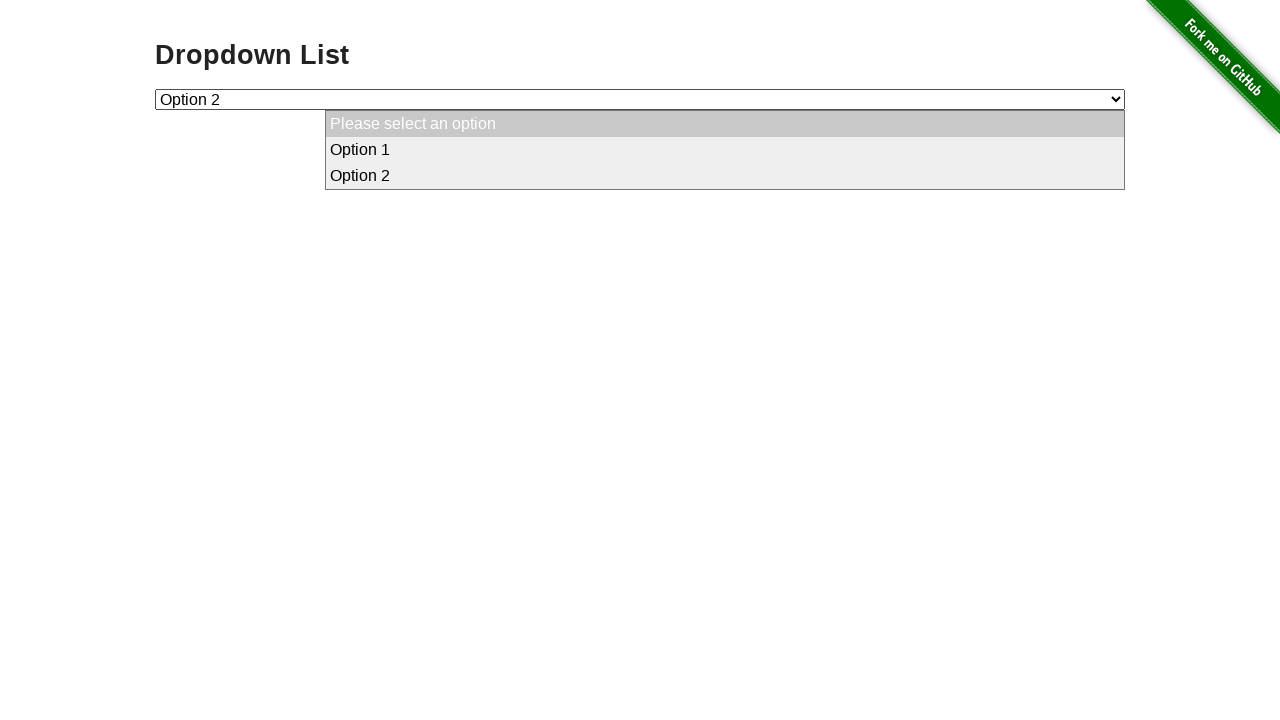

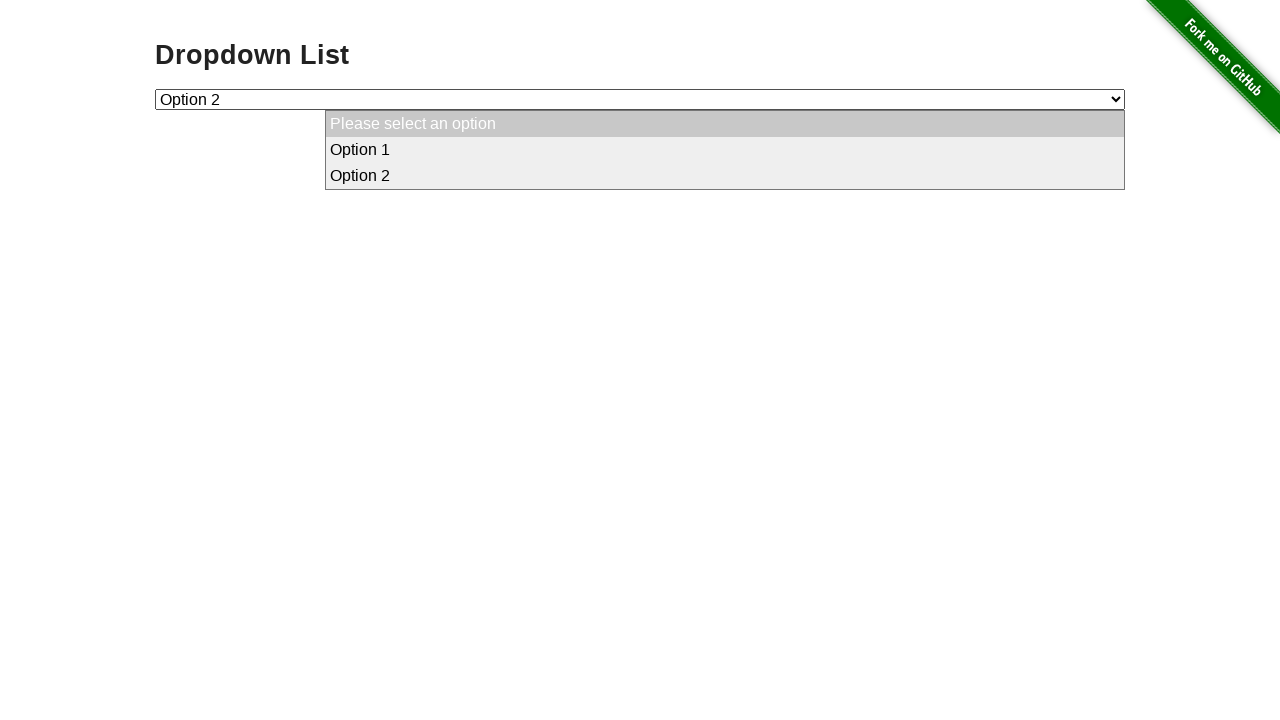